Tests that the complete all checkbox updates state when individual items are completed or cleared

Starting URL: https://demo.playwright.dev/todomvc

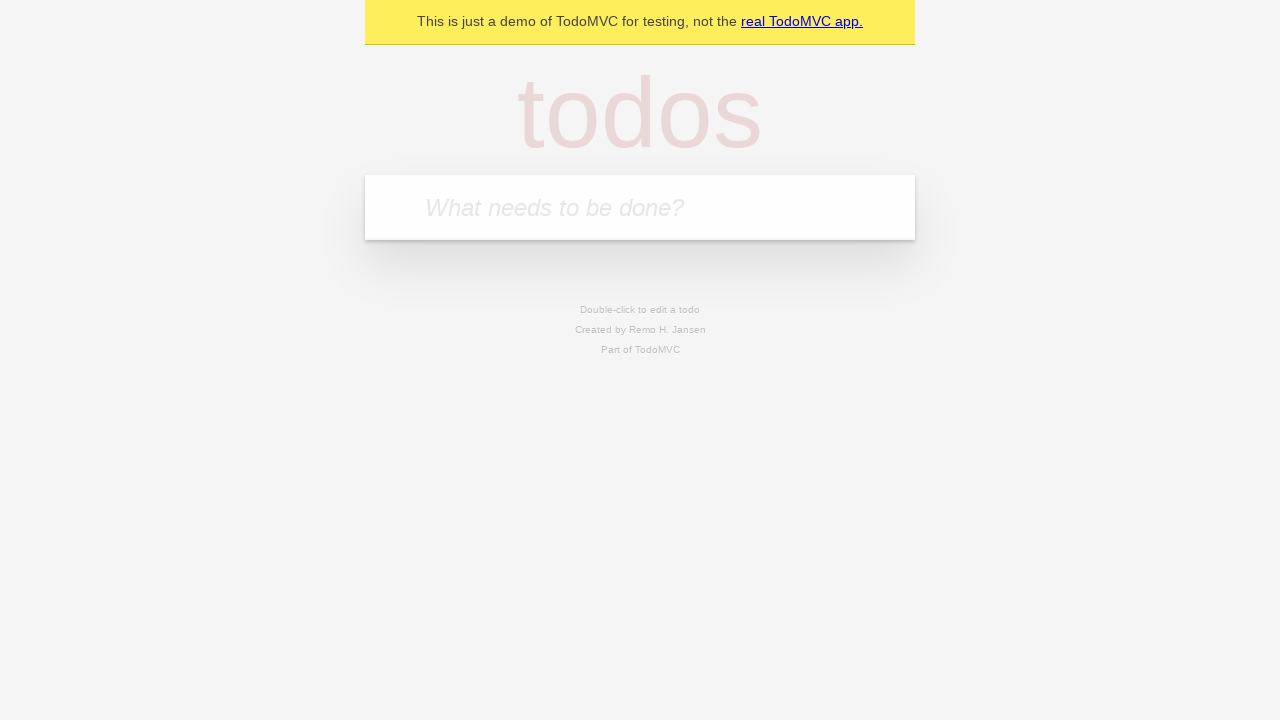

Filled todo input with 'buy some cheese' on internal:attr=[placeholder="What needs to be done?"i]
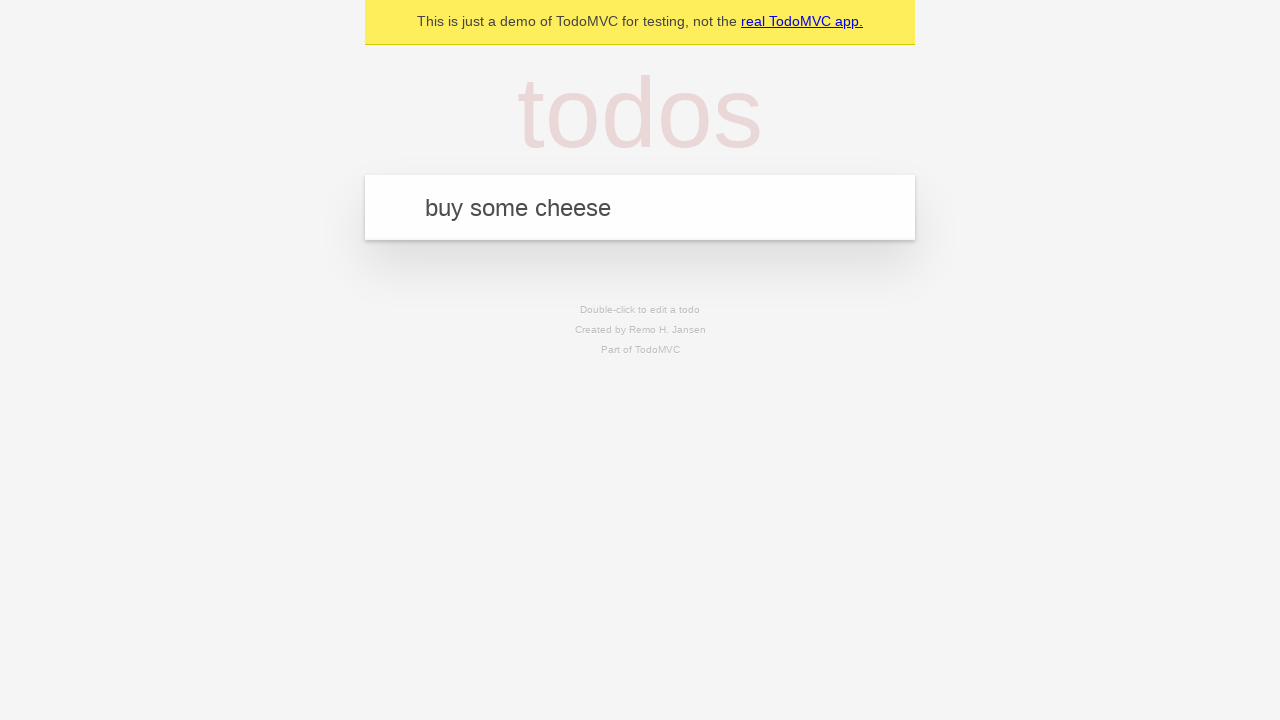

Pressed Enter to add todo 'buy some cheese' on internal:attr=[placeholder="What needs to be done?"i]
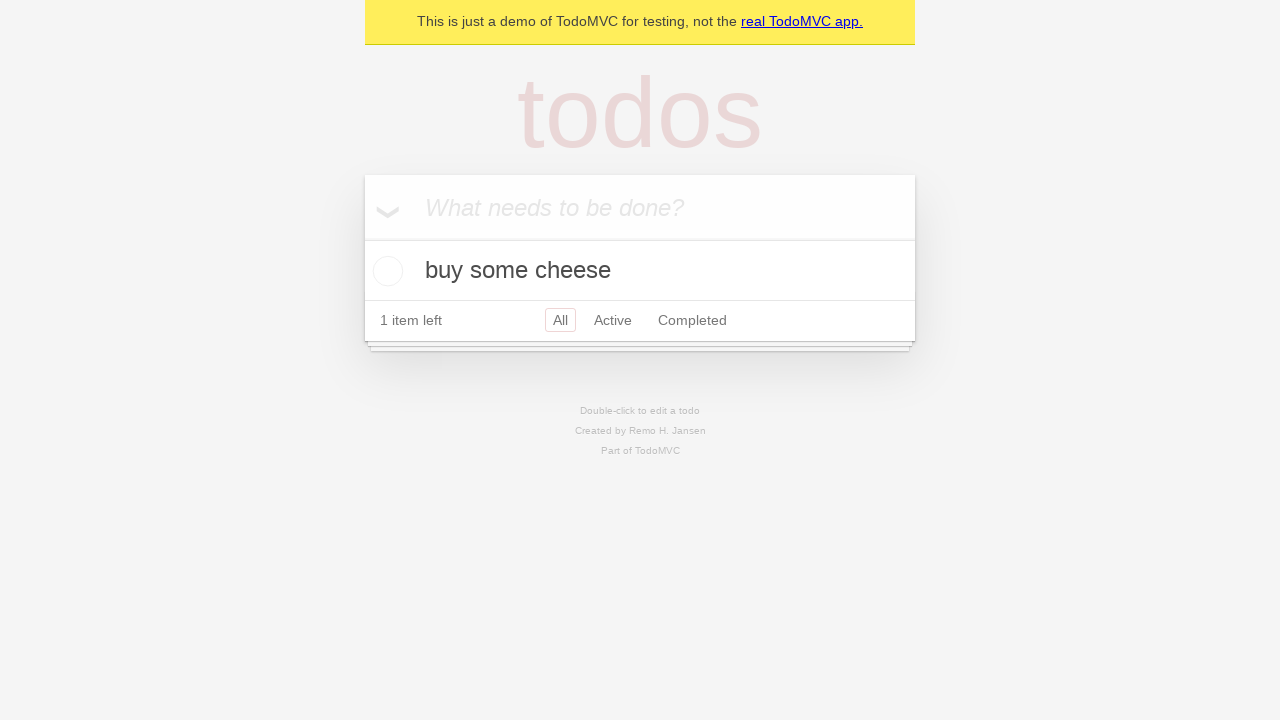

Filled todo input with 'feed the cat' on internal:attr=[placeholder="What needs to be done?"i]
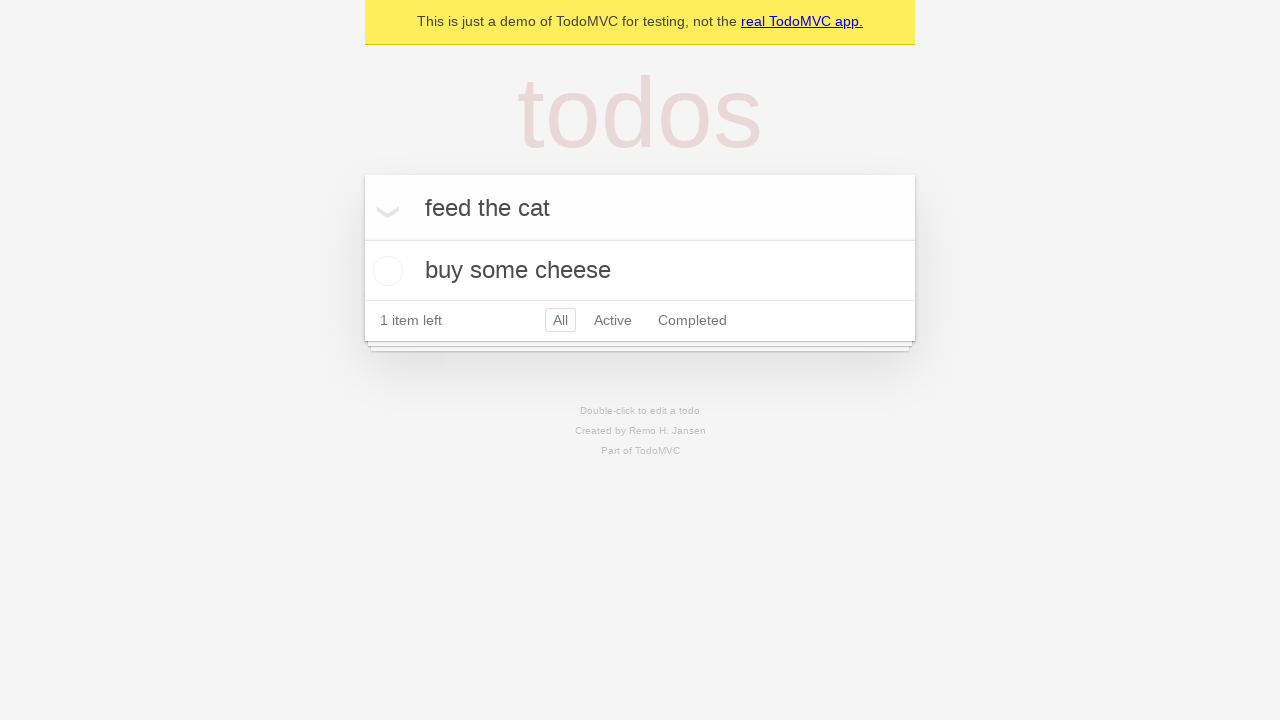

Pressed Enter to add todo 'feed the cat' on internal:attr=[placeholder="What needs to be done?"i]
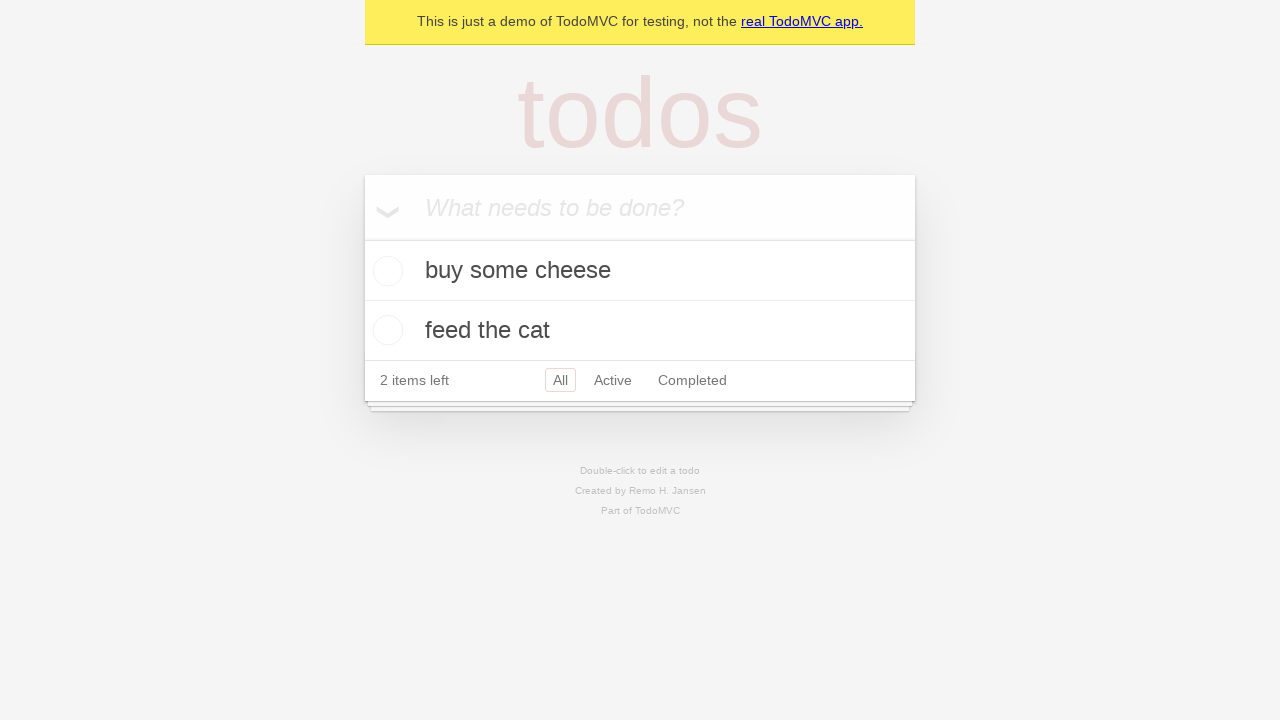

Filled todo input with 'book a doctors appointment' on internal:attr=[placeholder="What needs to be done?"i]
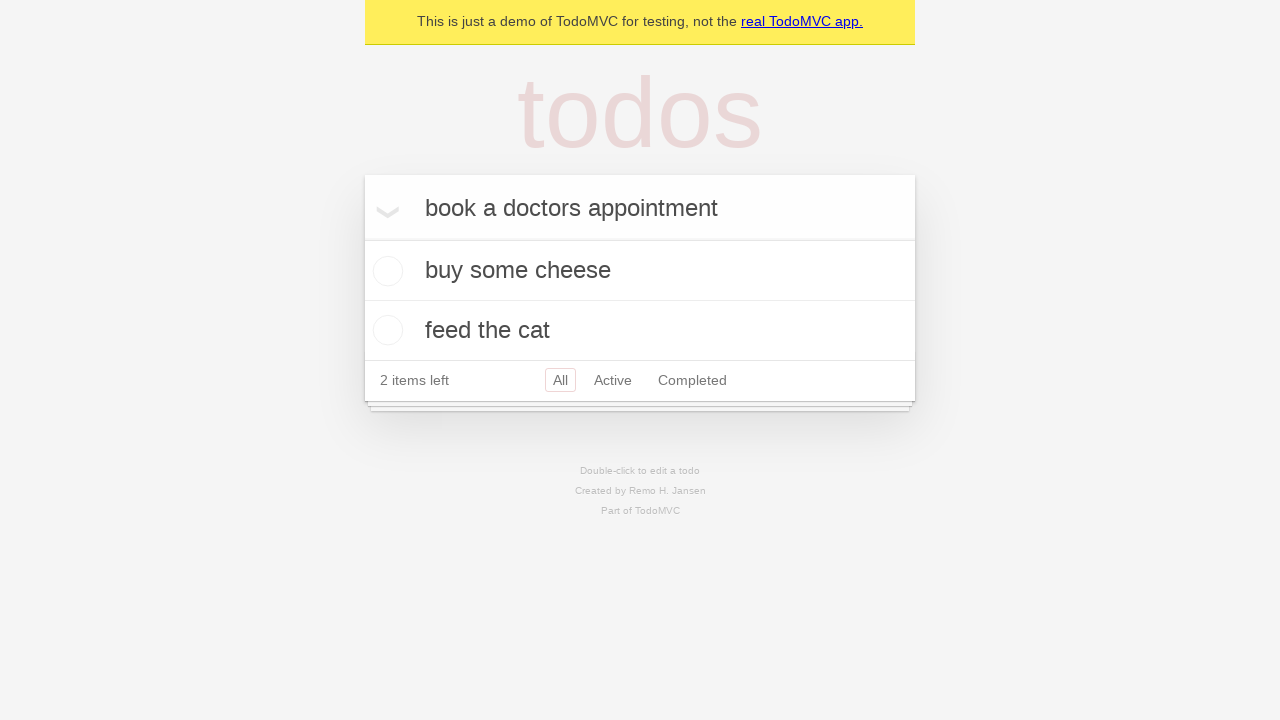

Pressed Enter to add todo 'book a doctors appointment' on internal:attr=[placeholder="What needs to be done?"i]
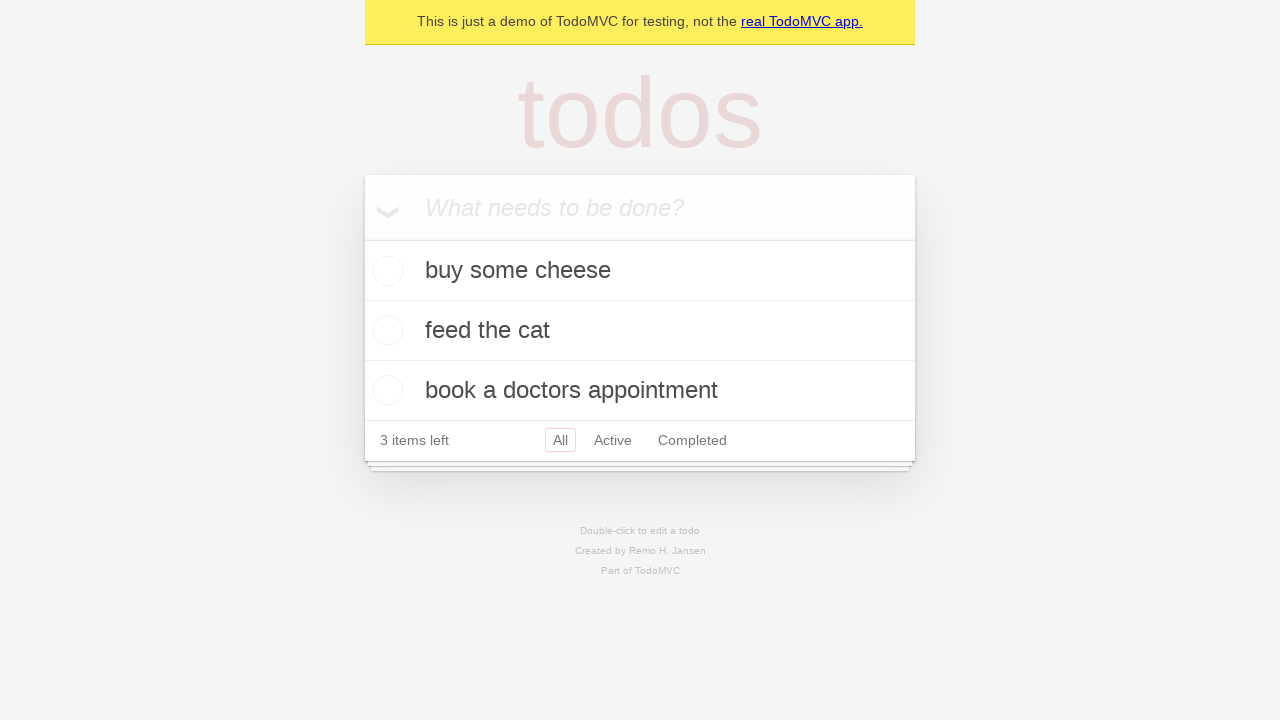

Waited for todo items to appear in the DOM
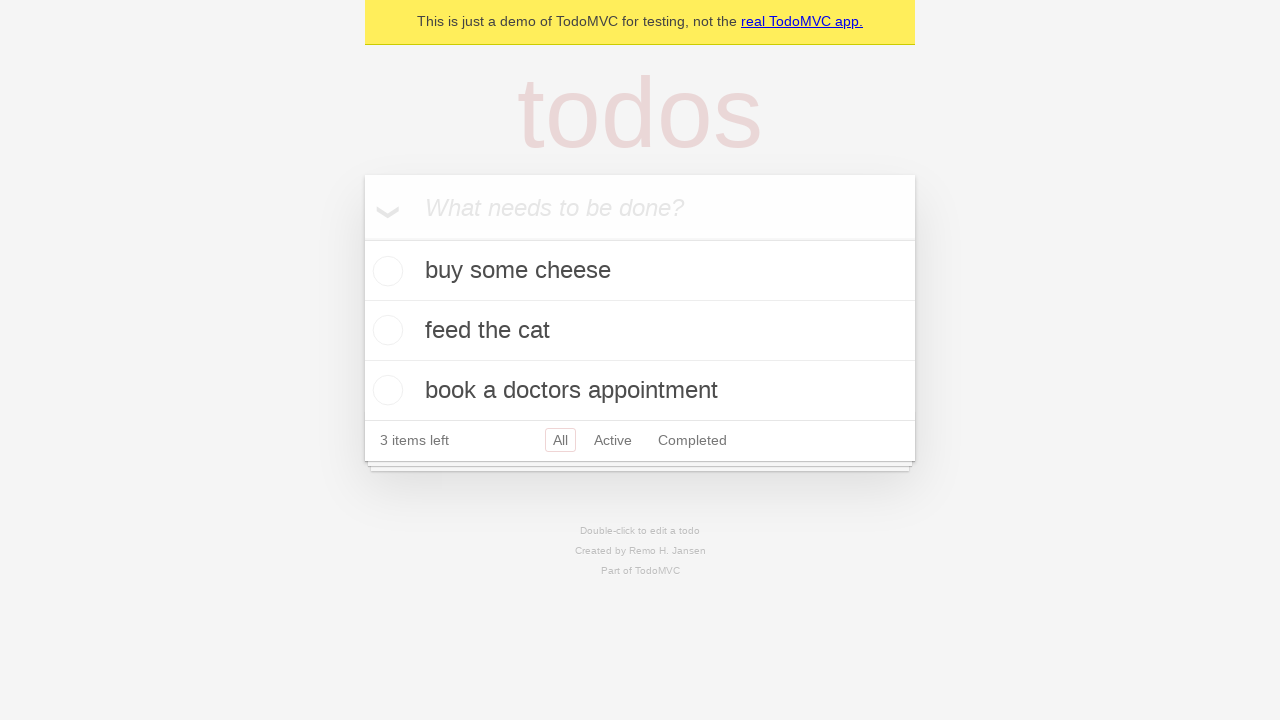

Checked 'Mark all as complete' checkbox to complete all todos at (362, 238) on internal:label="Mark all as complete"i
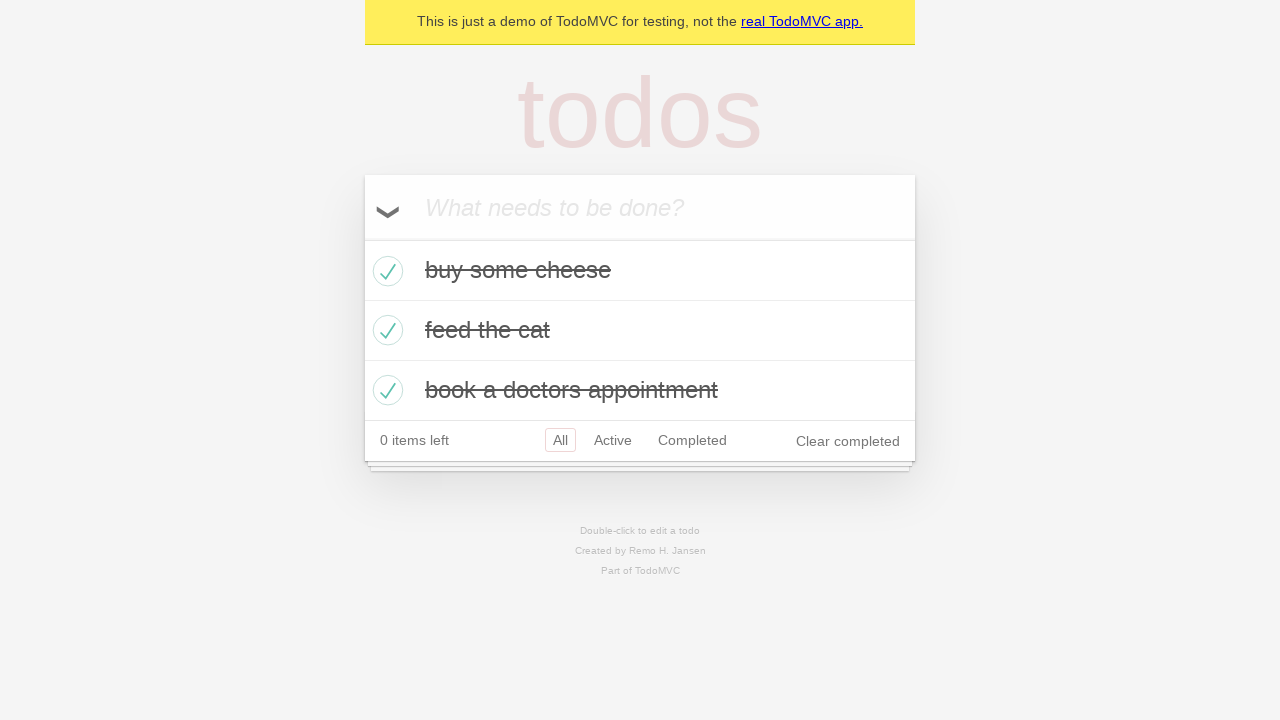

Unchecked the first todo item to clear it at (385, 271) on internal:testid=[data-testid="todo-item"s] >> nth=0 >> internal:role=checkbox
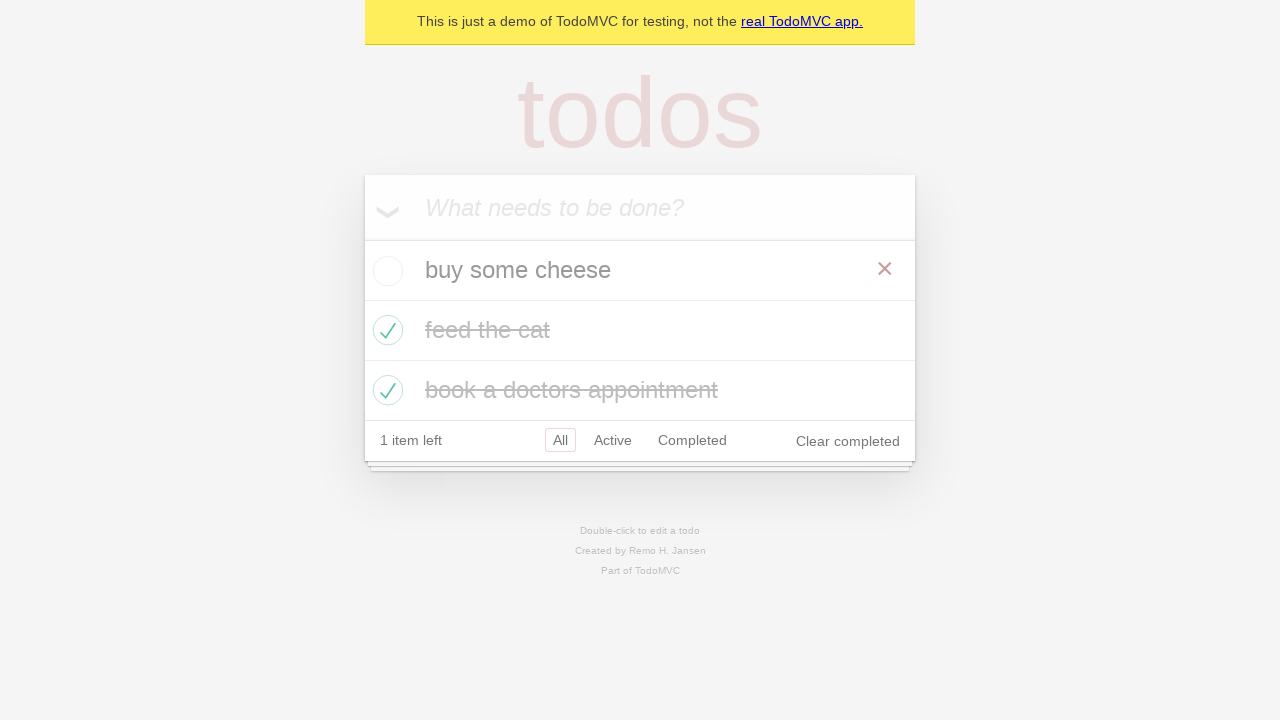

Checked the first todo item again to complete it at (385, 271) on internal:testid=[data-testid="todo-item"s] >> nth=0 >> internal:role=checkbox
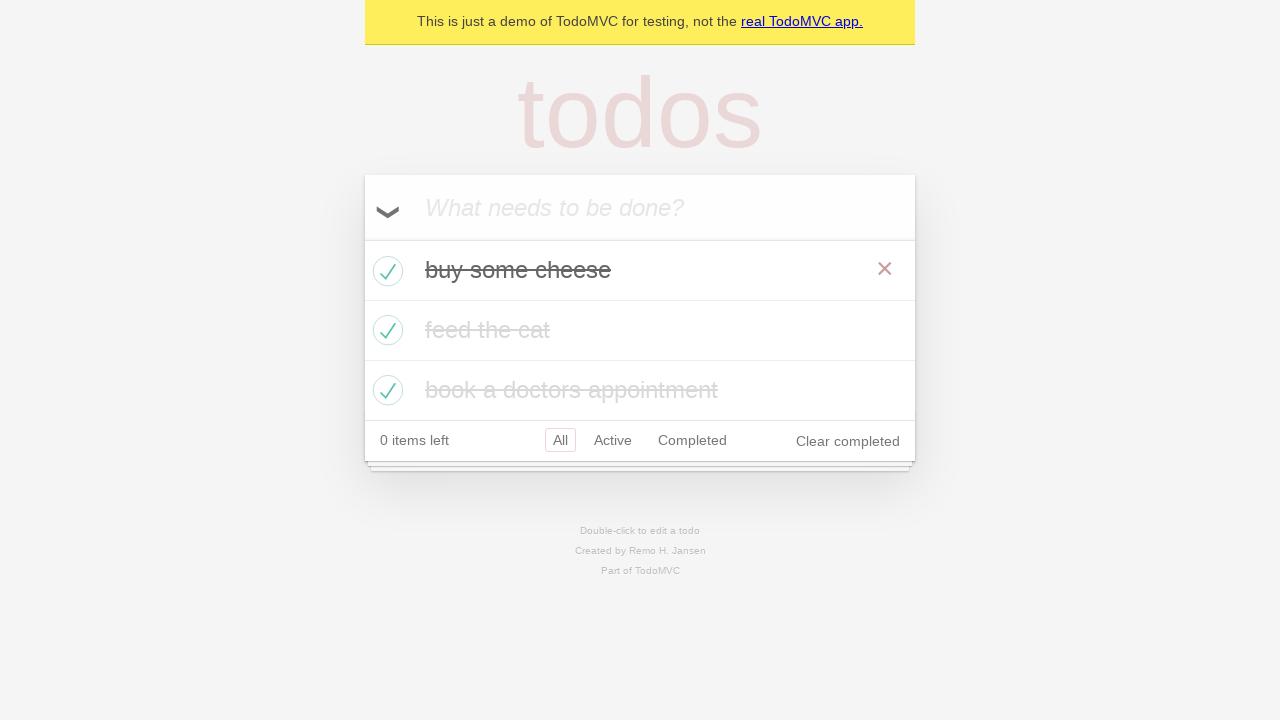

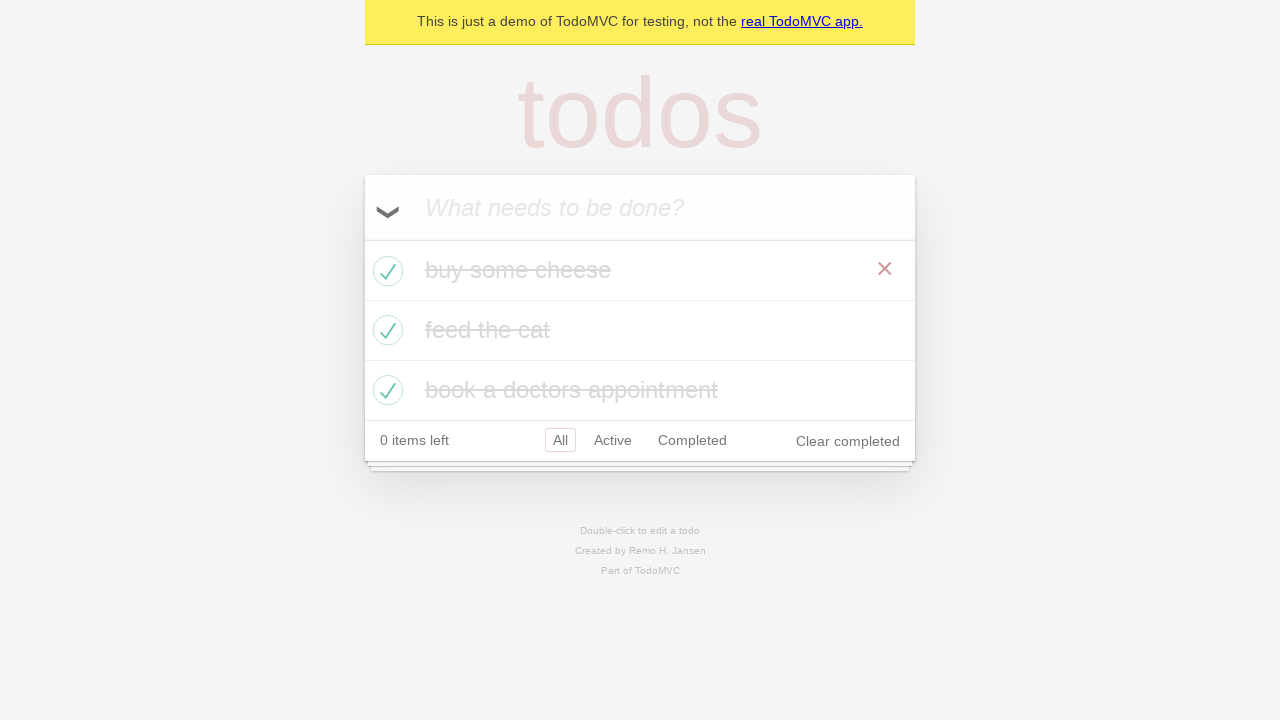